Tests implicit wait functionality by navigating to a dynamic loading page and clicking the start button to trigger content loading

Starting URL: https://the-internet.herokuapp.com/dynamic_loading/1

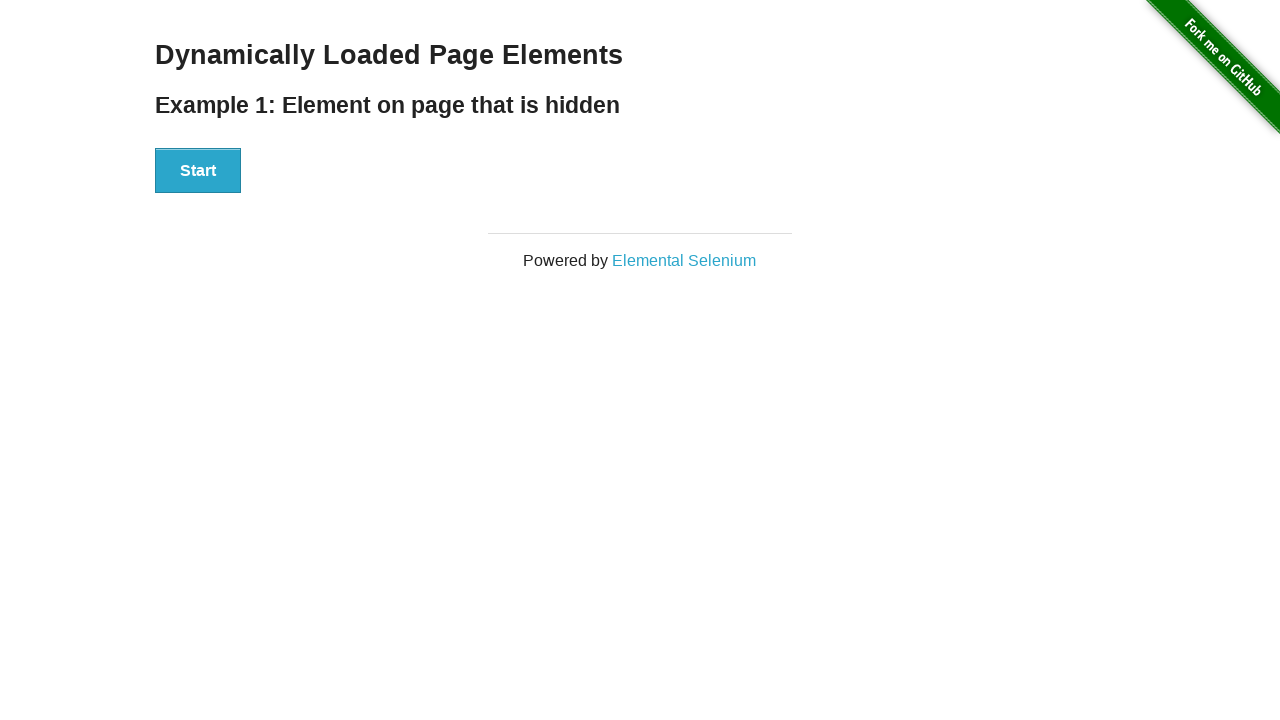

Clicked the start button to trigger dynamic loading at (198, 171) on #start button
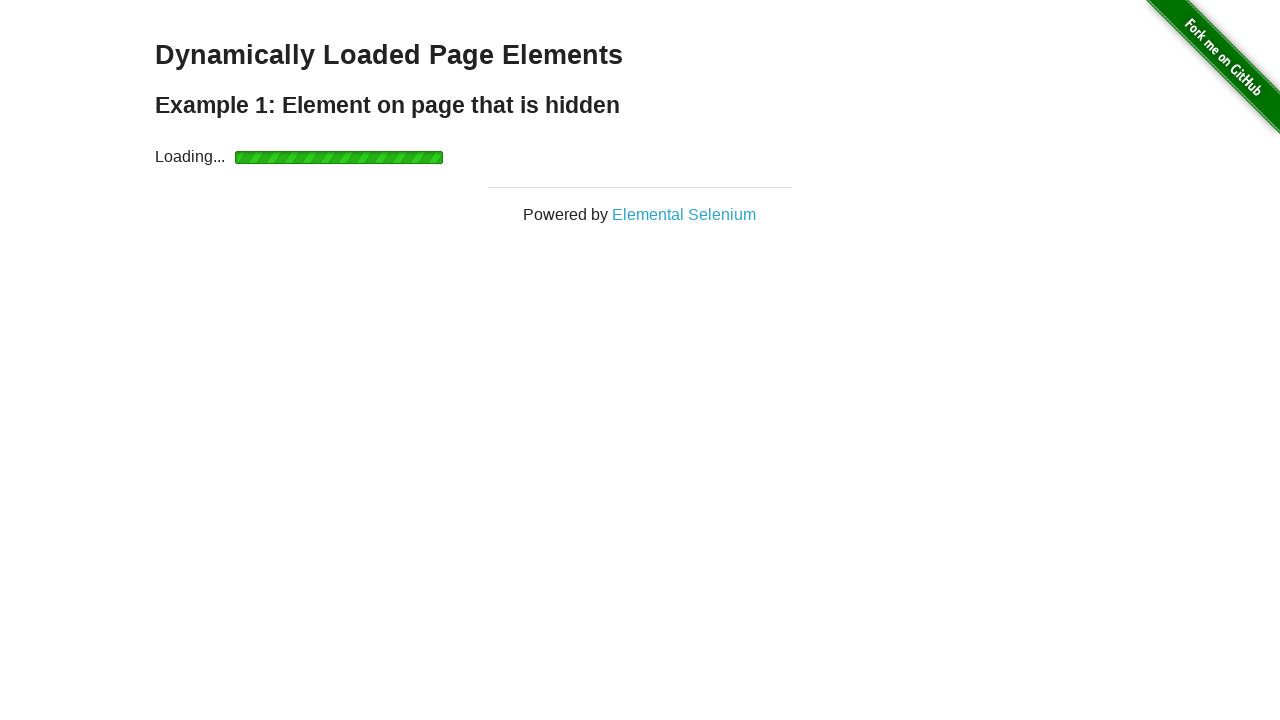

Waited for dynamically loaded content to appear
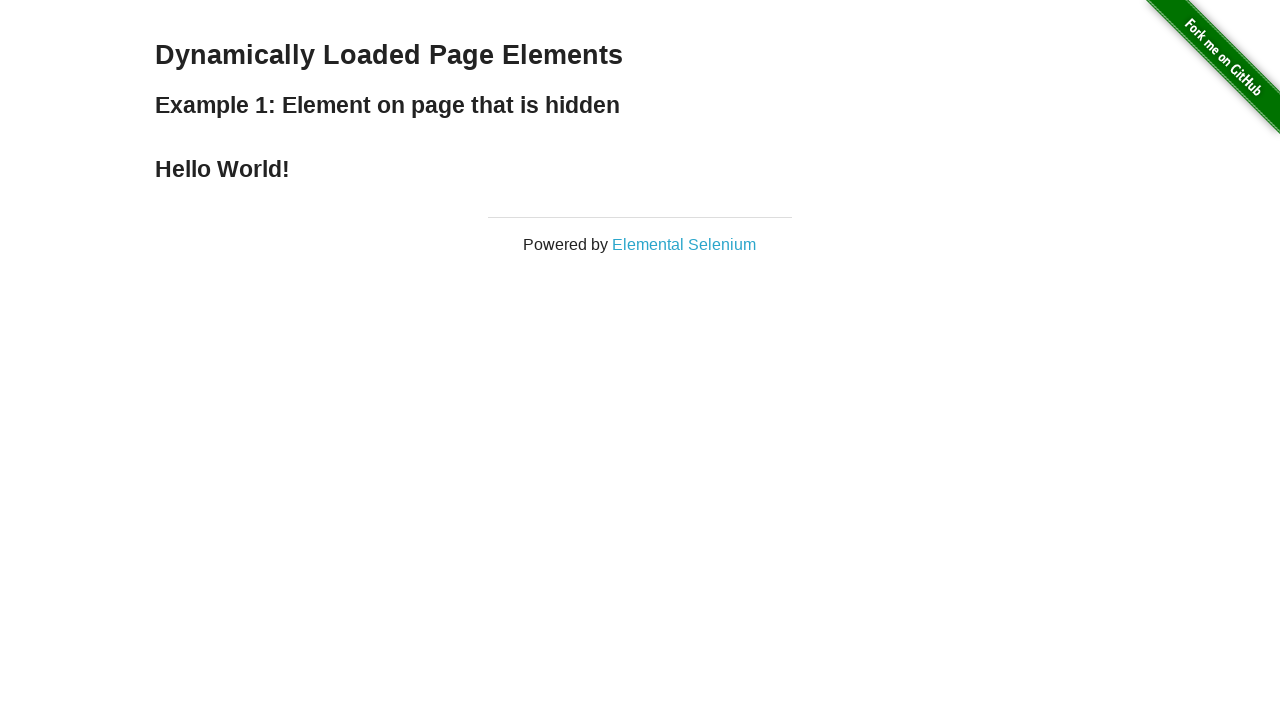

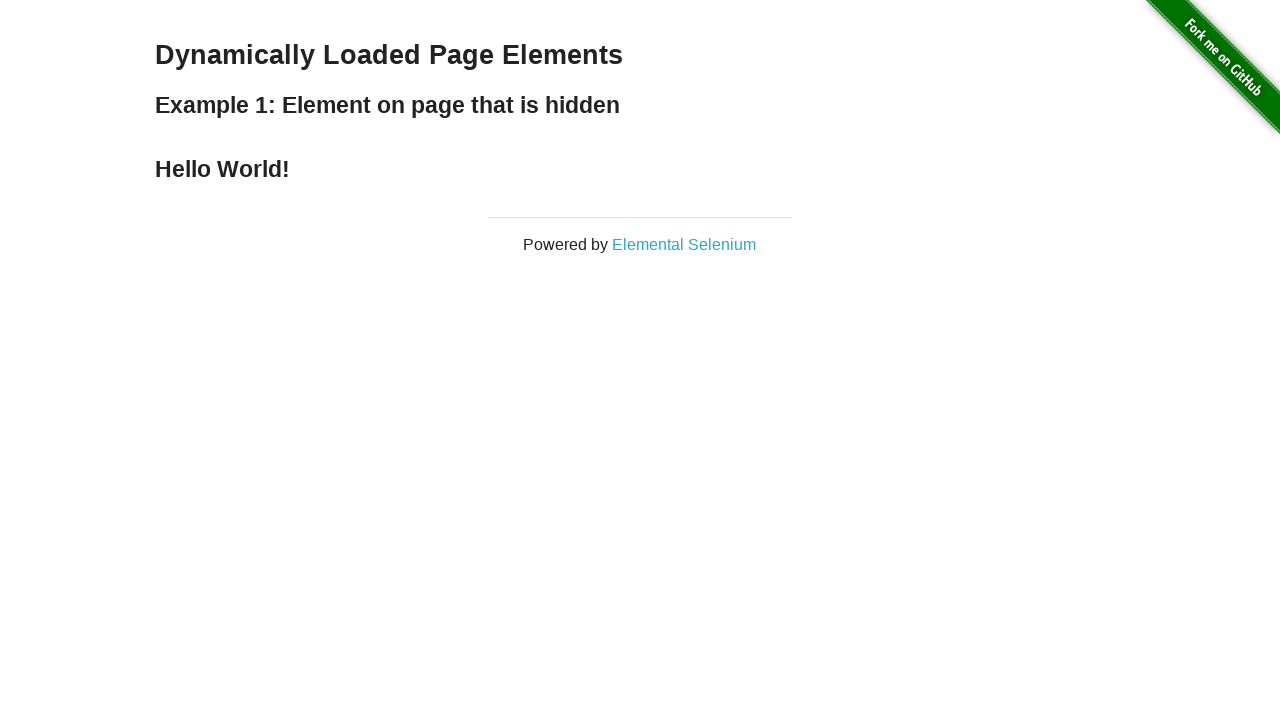